Navigates to The Internet Herokuapp homepage and clicks on the first link in the content list (A/B Testing link)

Starting URL: https://the-internet.herokuapp.com/

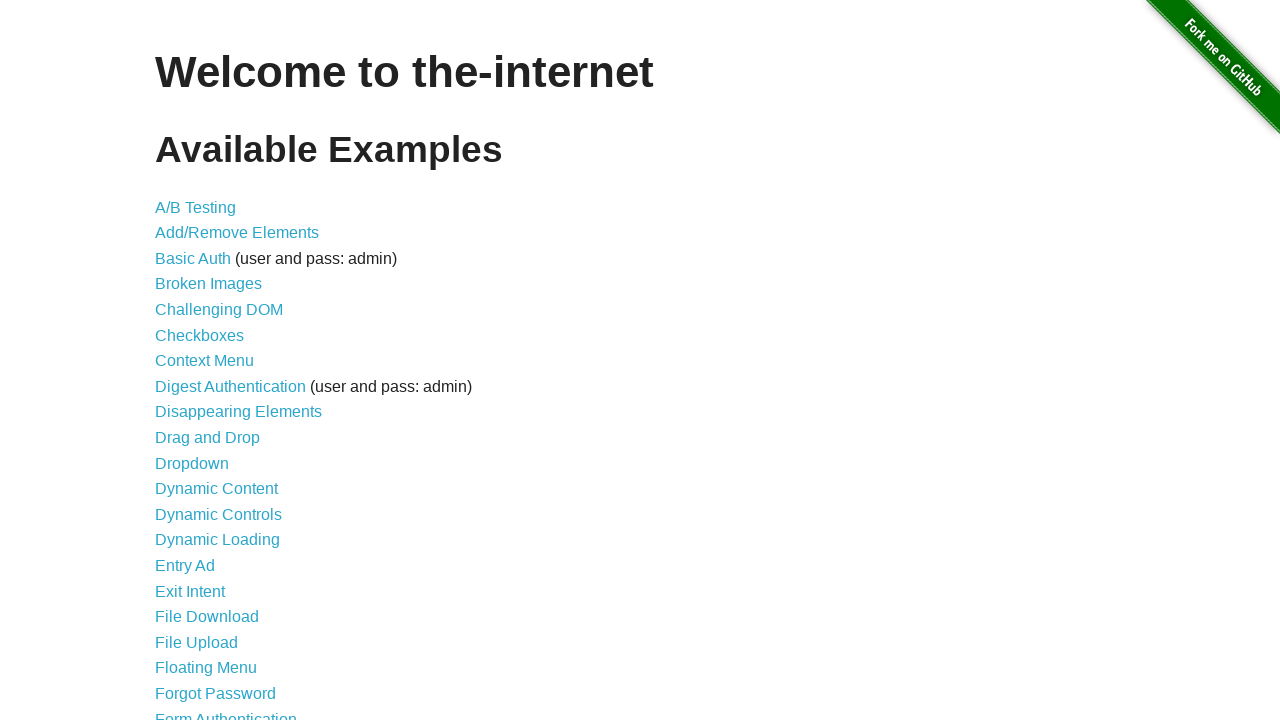

Clicked on the first link in the content list (A/B Testing link) at (196, 207) on xpath=//*[@id='content']/ul/li[1]/a
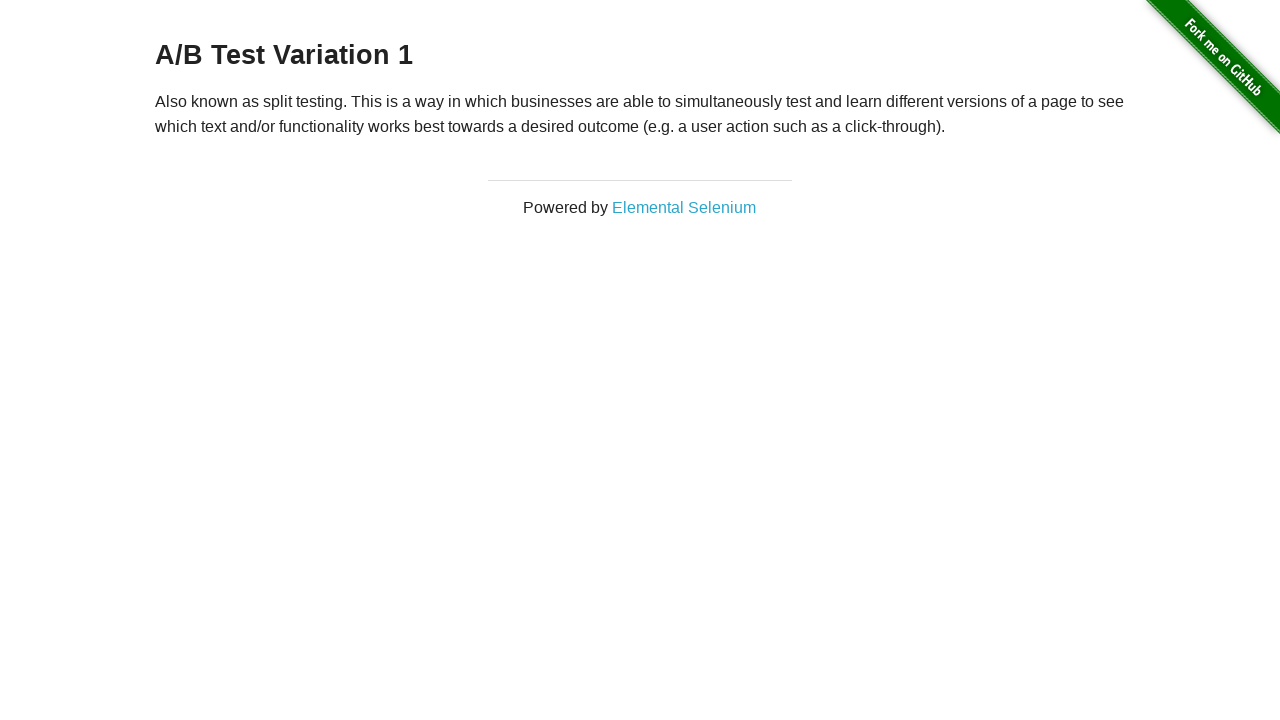

Navigation completed and DOM content loaded
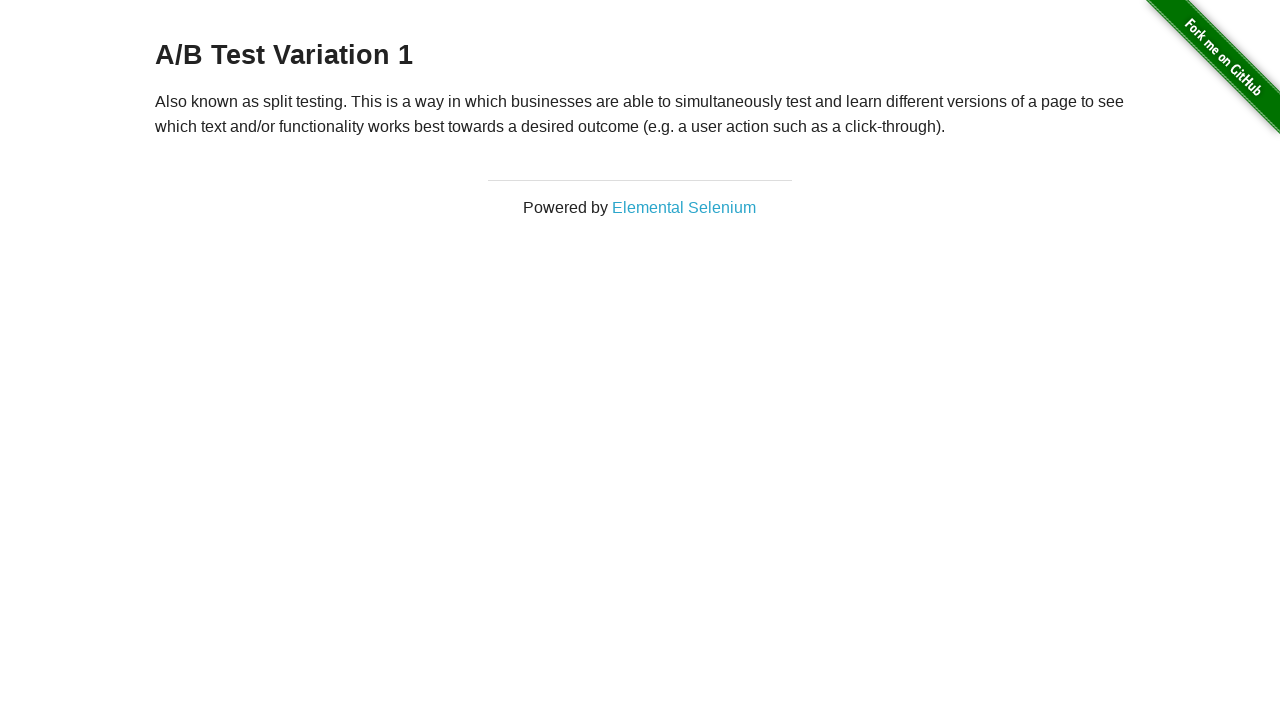

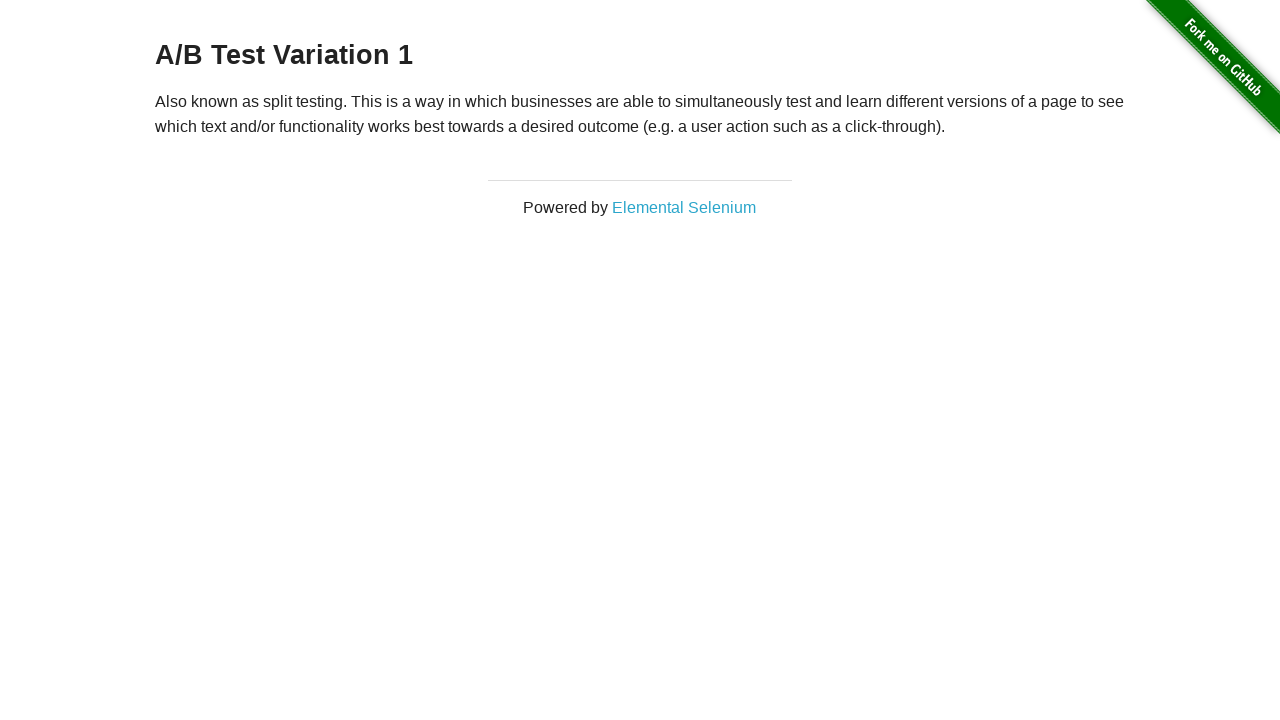